Attempts to click on a non-existent element (expected failure test for demonstration)

Starting URL: https://rahulshettyacademy.com/

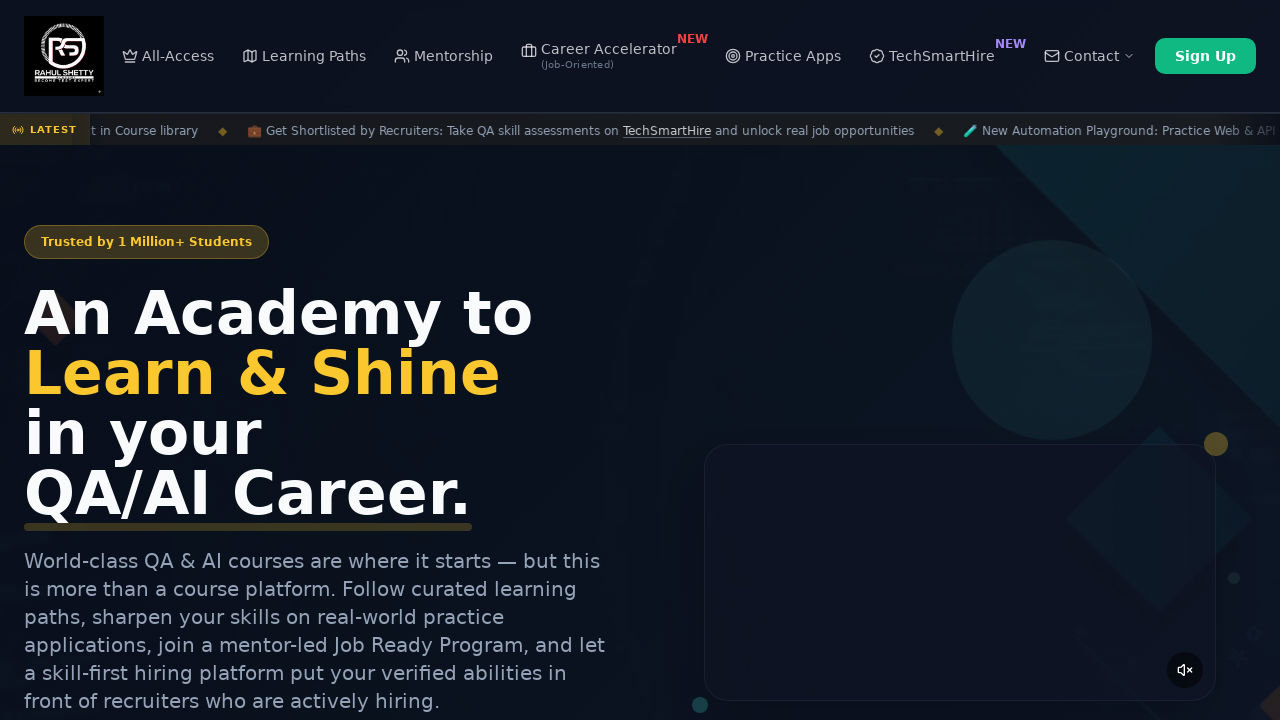

Attempted to click non-existent element with id '1234' - expected failure on #1234
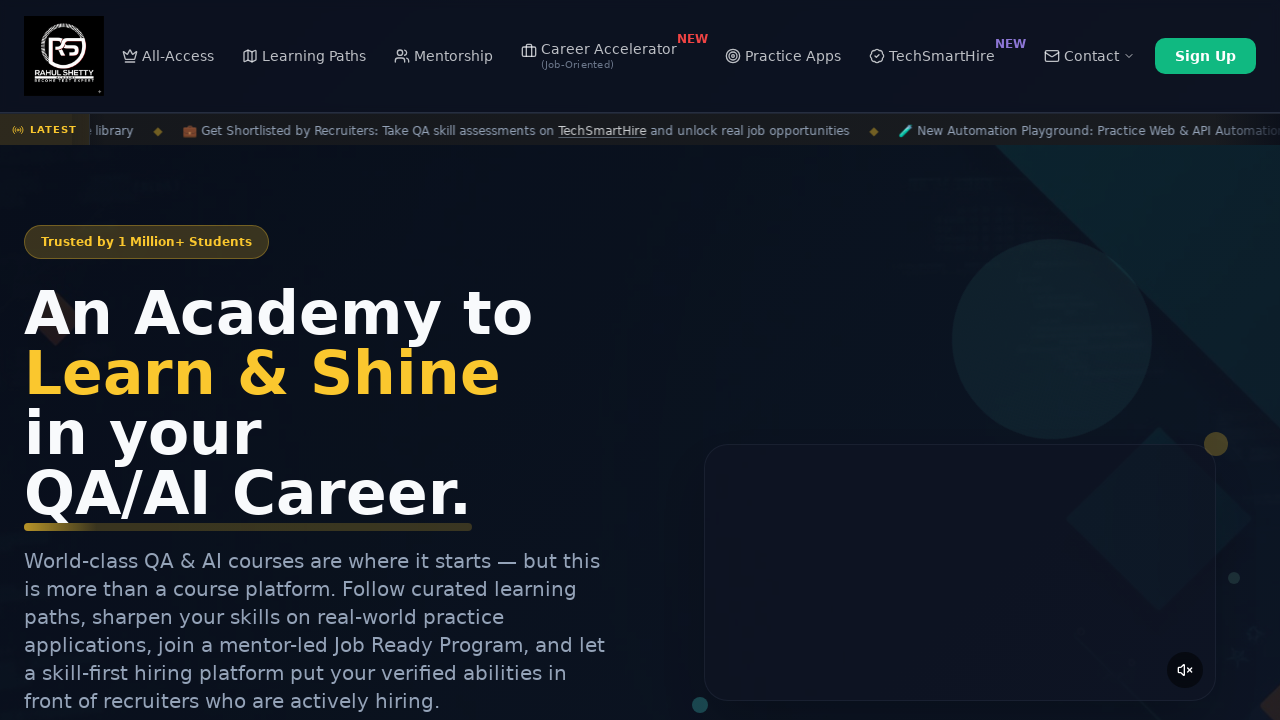

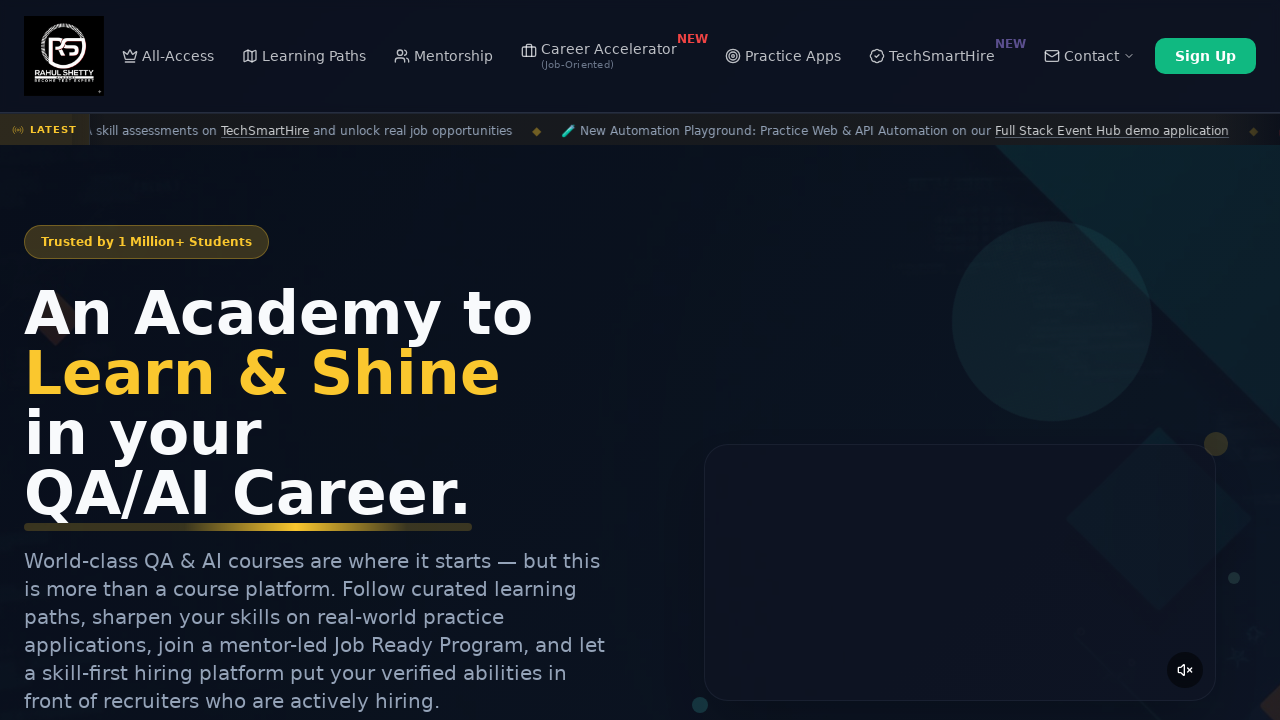